Uses relative locators to find an input field on a form page and enters text into it

Starting URL: https://demoqa.com/automation-practice-form

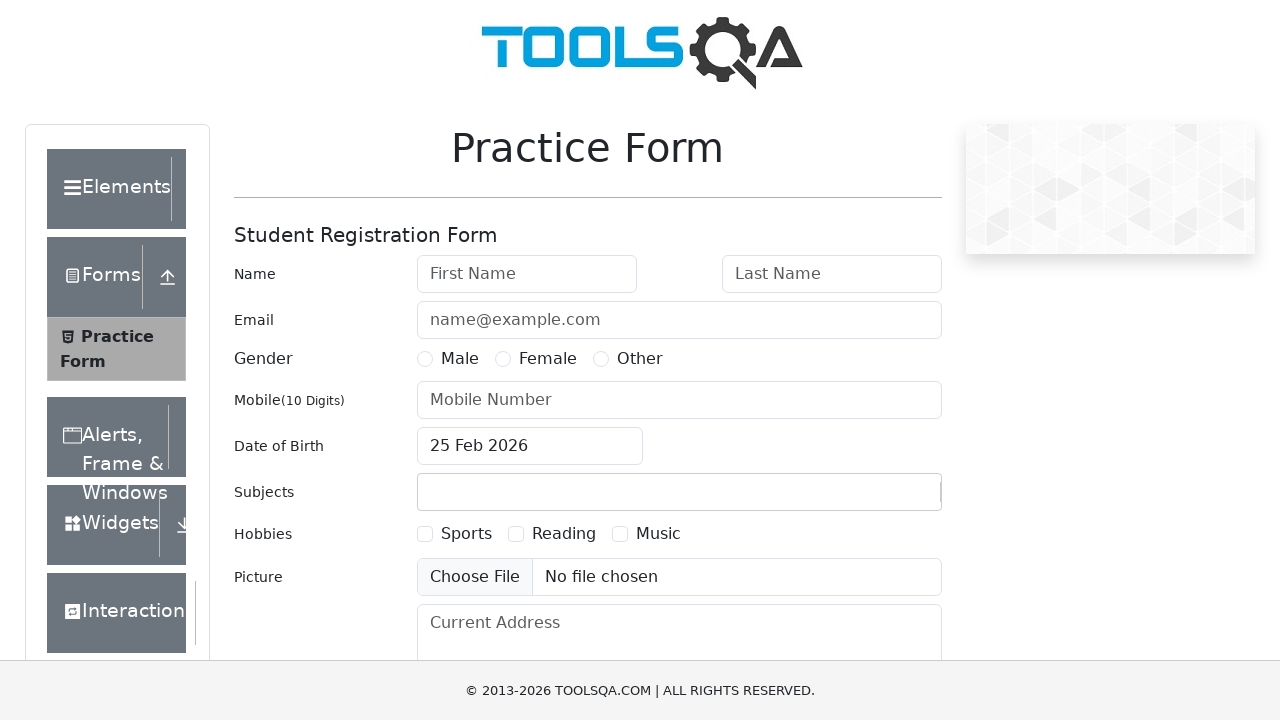

Filled firstName input field with 'Name' using relative locator approach on #firstName
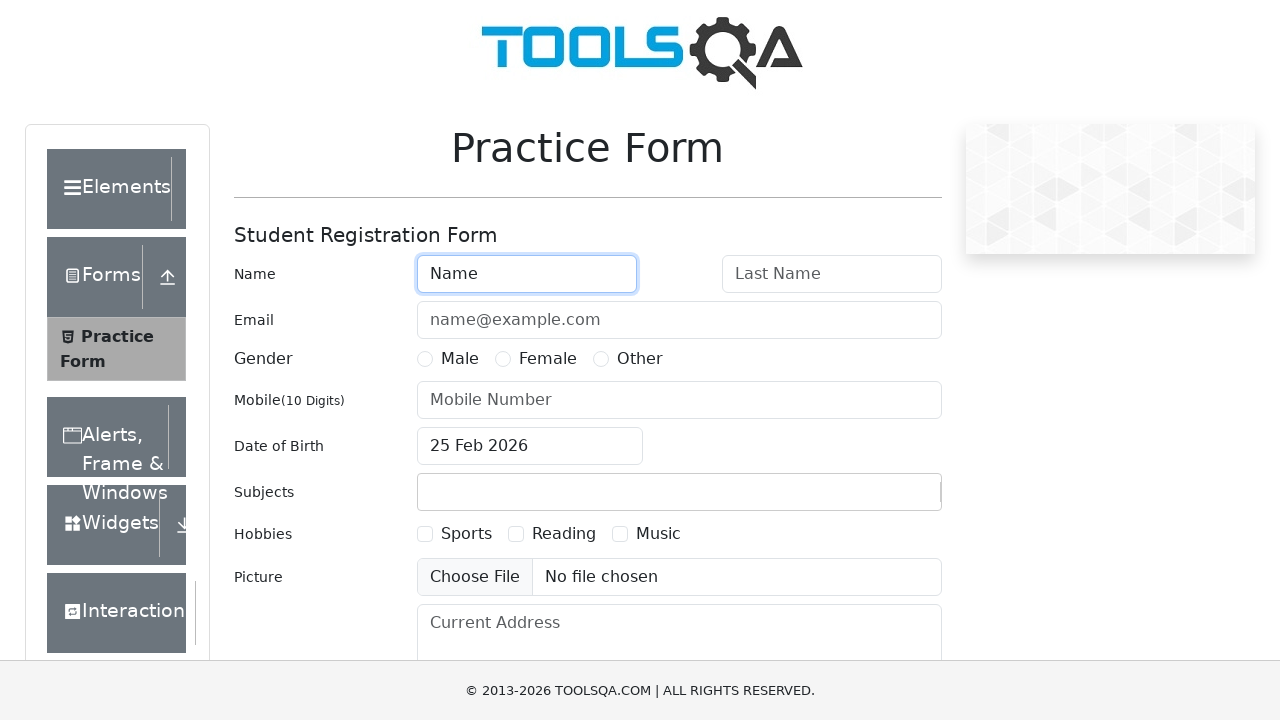

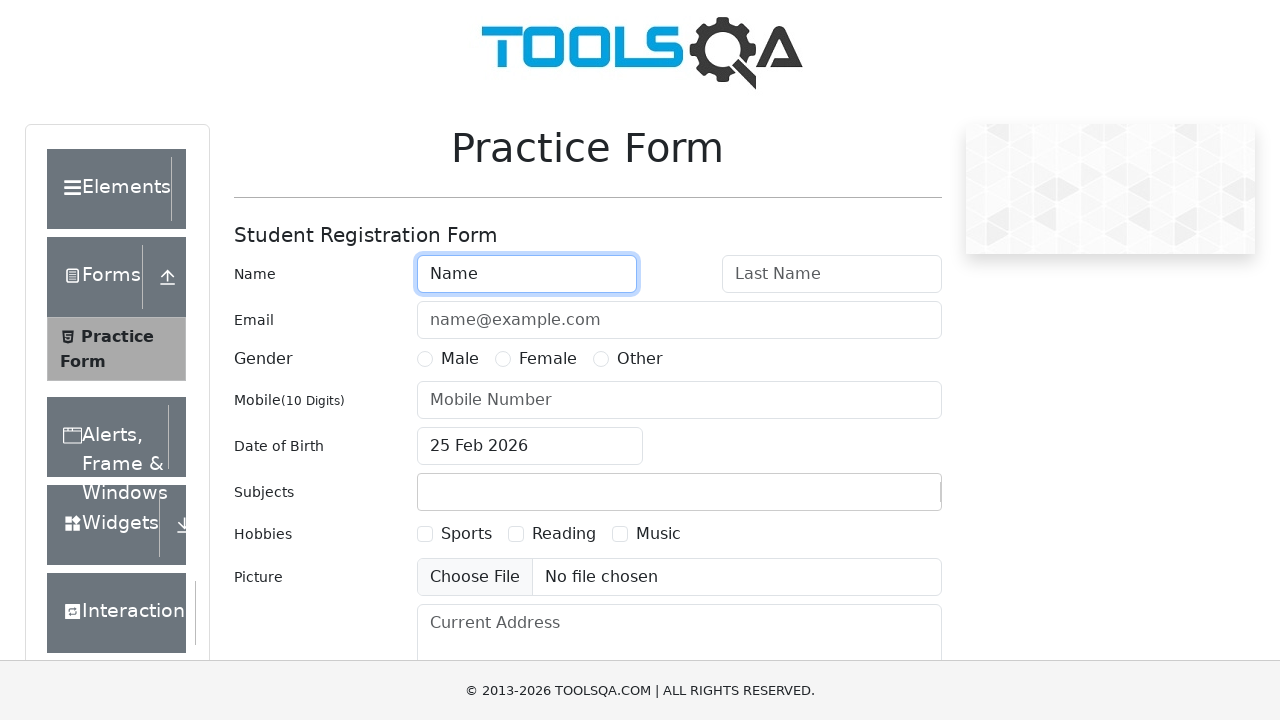